Navigates to Playwright website, verifies the title contains "Playwright", clicks the "Get Started" link, and verifies the Installation heading is visible

Starting URL: http://playwright.dev

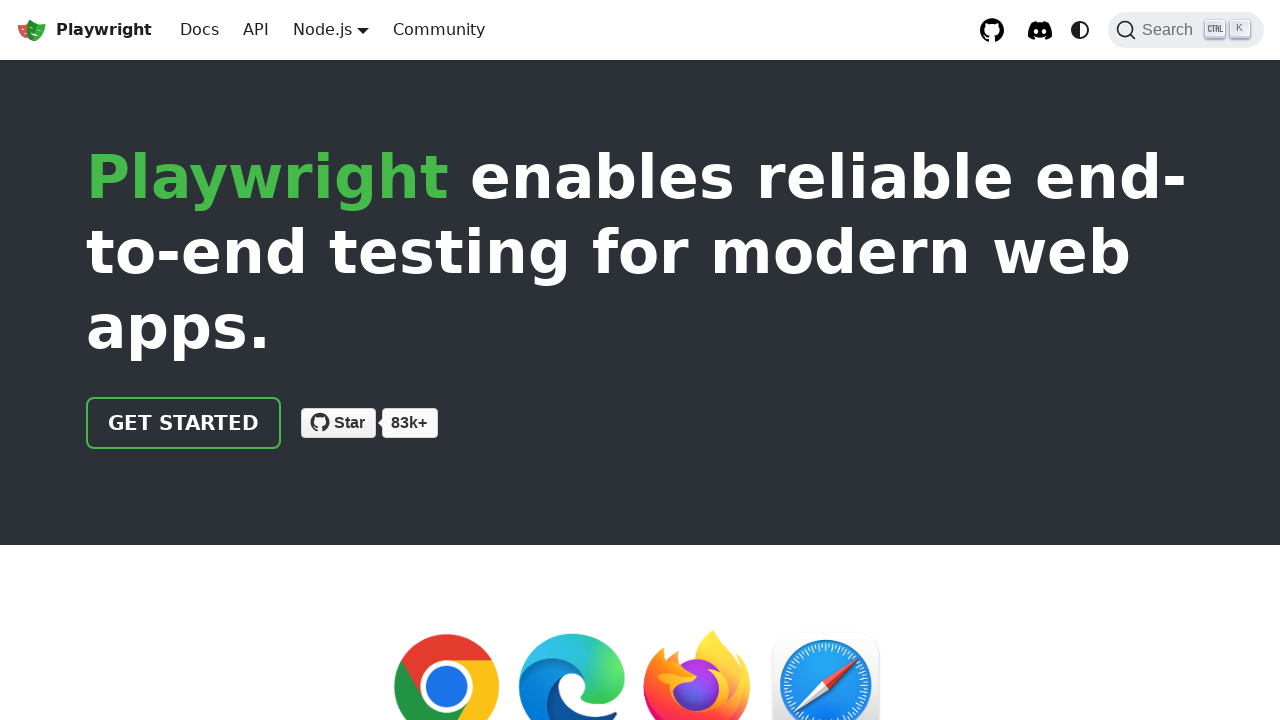

Verified page title contains 'Playwright'
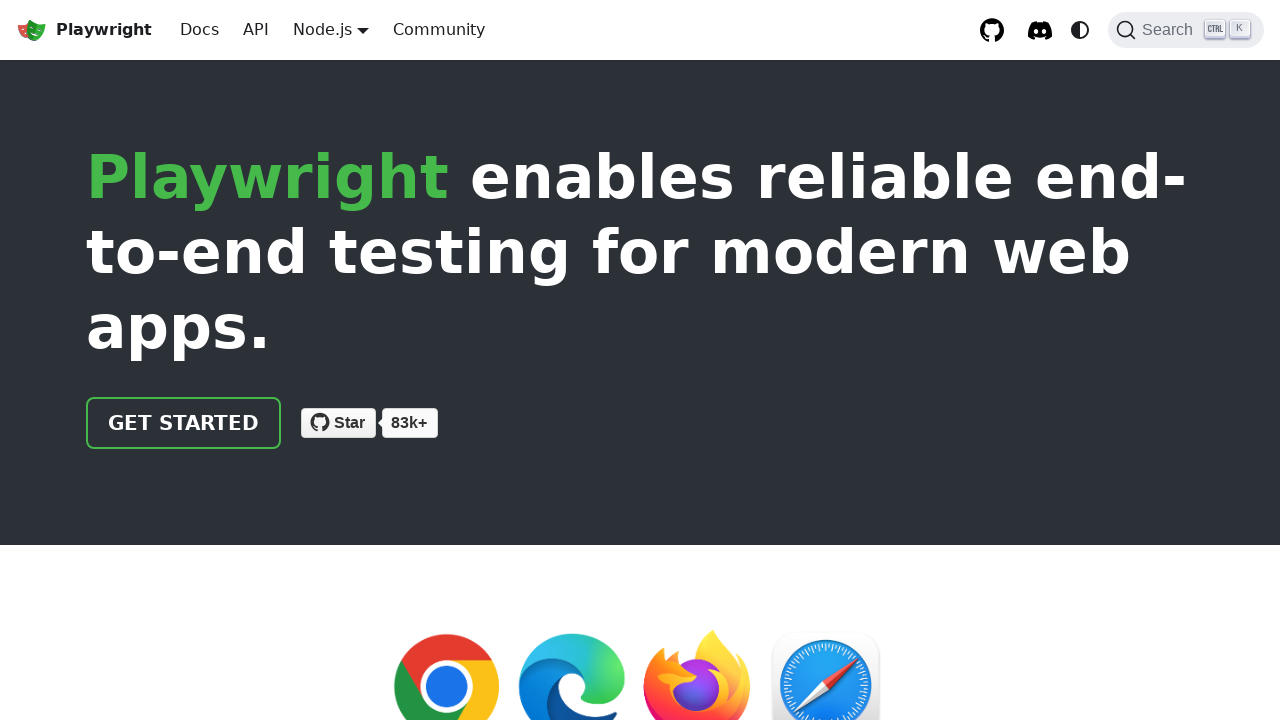

Located the 'Get Started' link
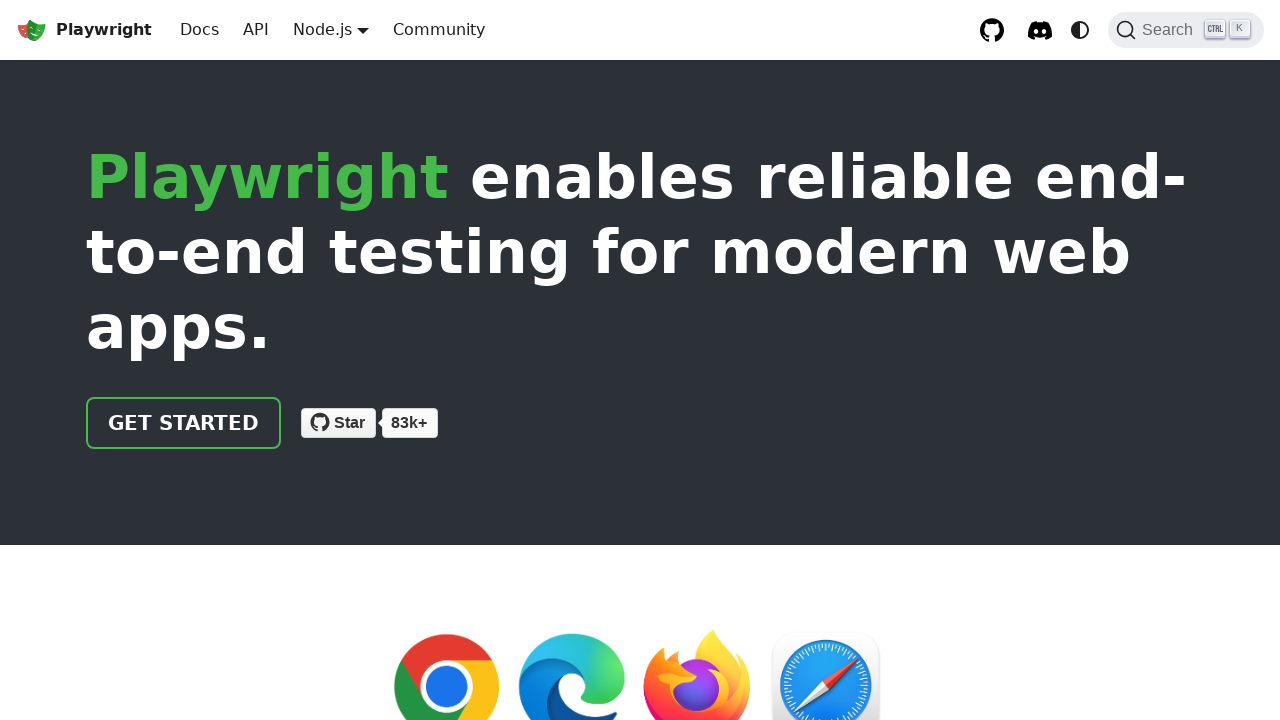

Verified 'Get Started' link has href '/docs/intro'
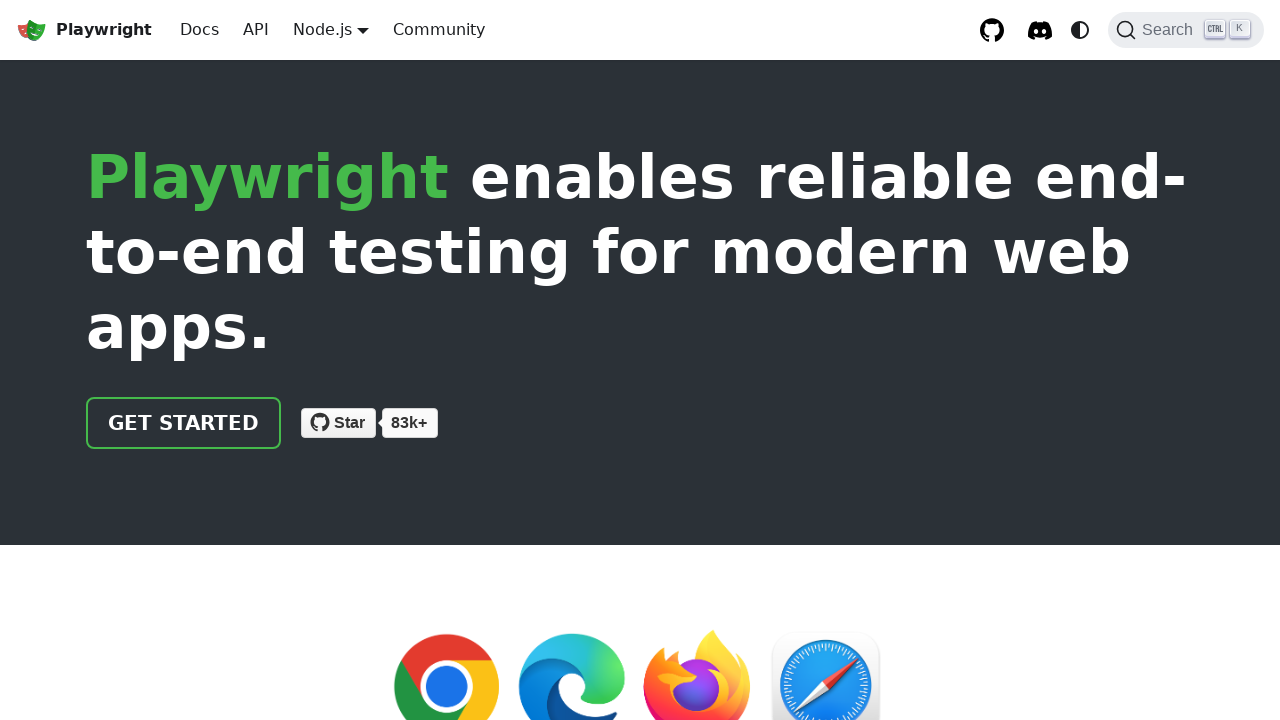

Clicked the 'Get Started' link at (184, 423) on internal:role=link[name="Get Started"i]
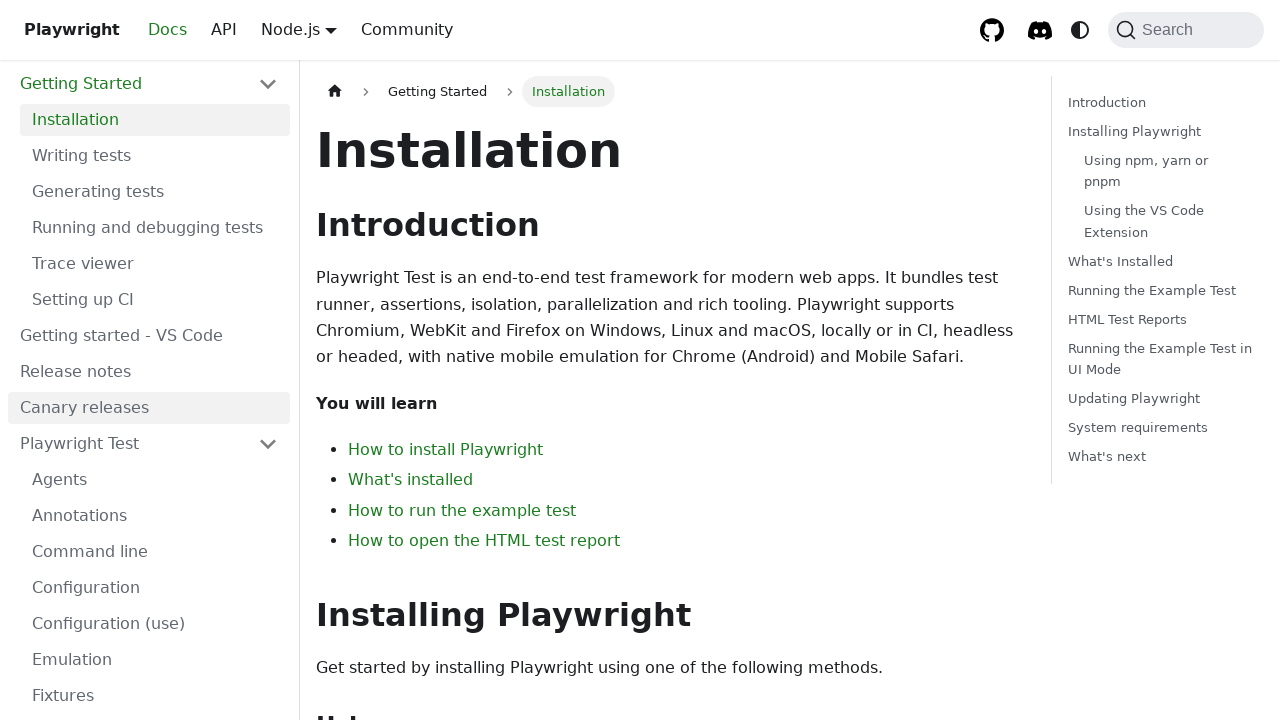

Verified the Installation heading is visible
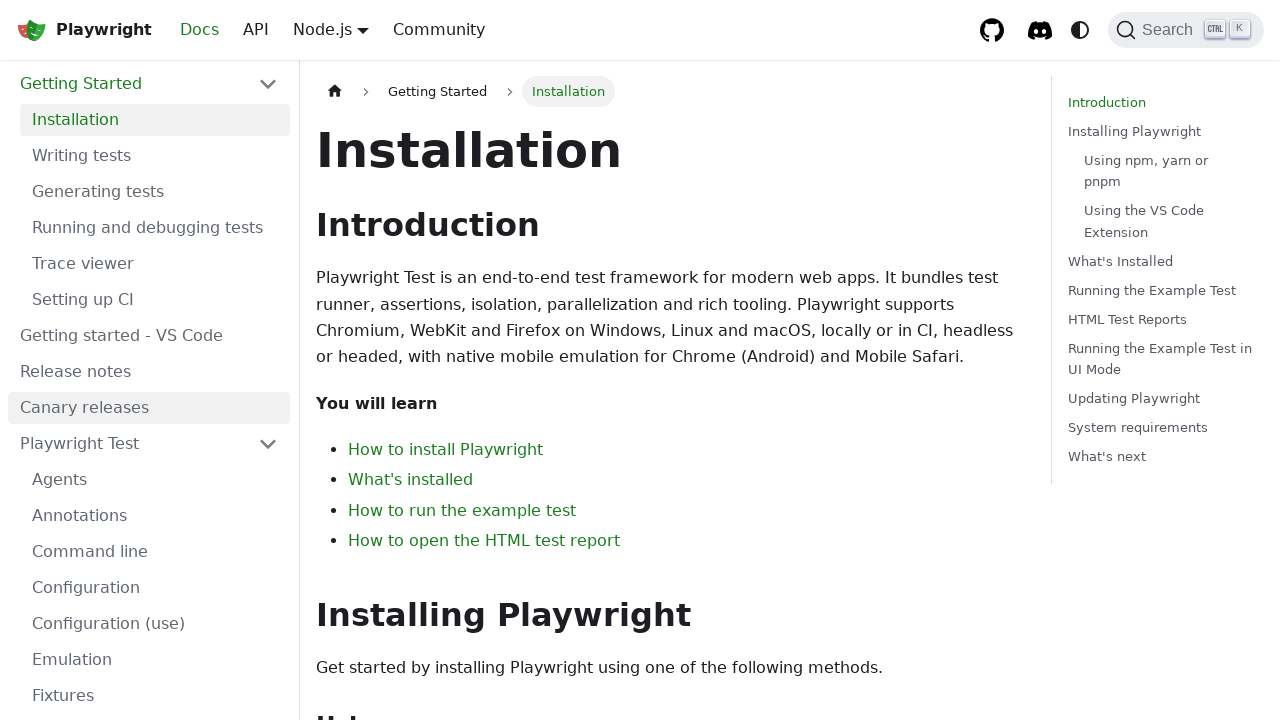

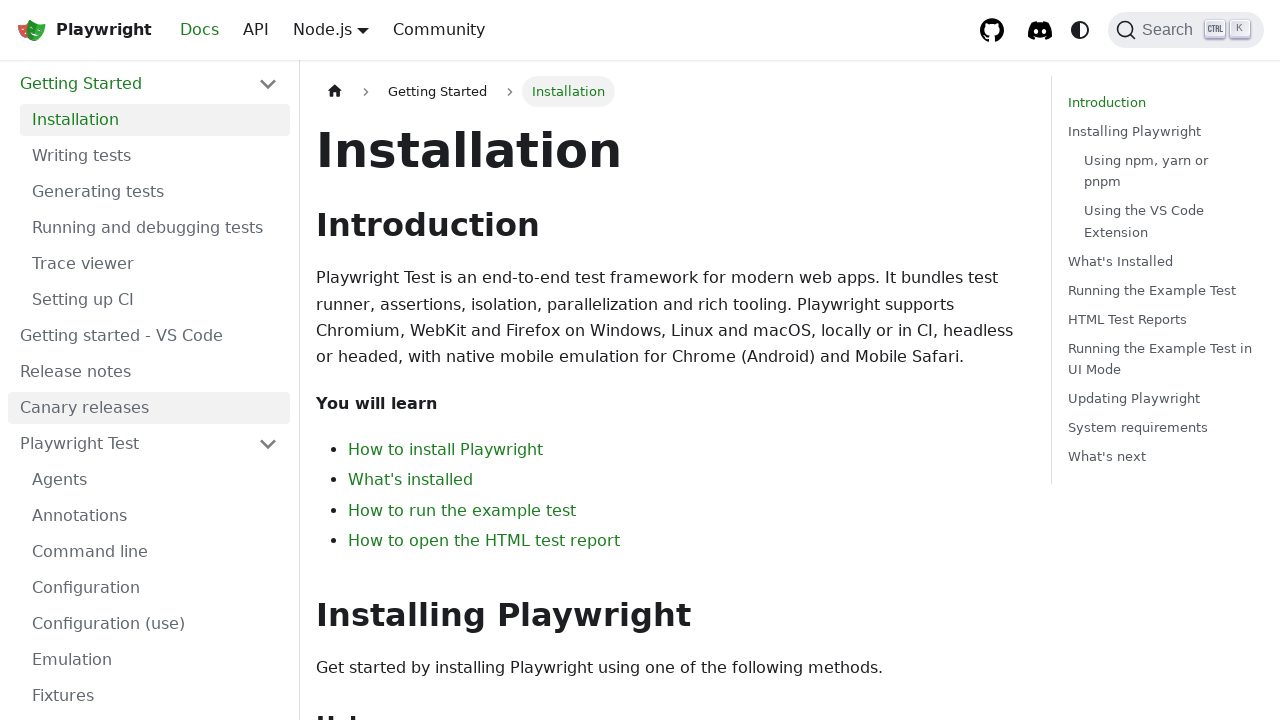